Tests the add element functionality by clicking the "Add Element" button 5 times and verifying that elements are added to the page.

Starting URL: http://the-internet.herokuapp.com/add_remove_elements/

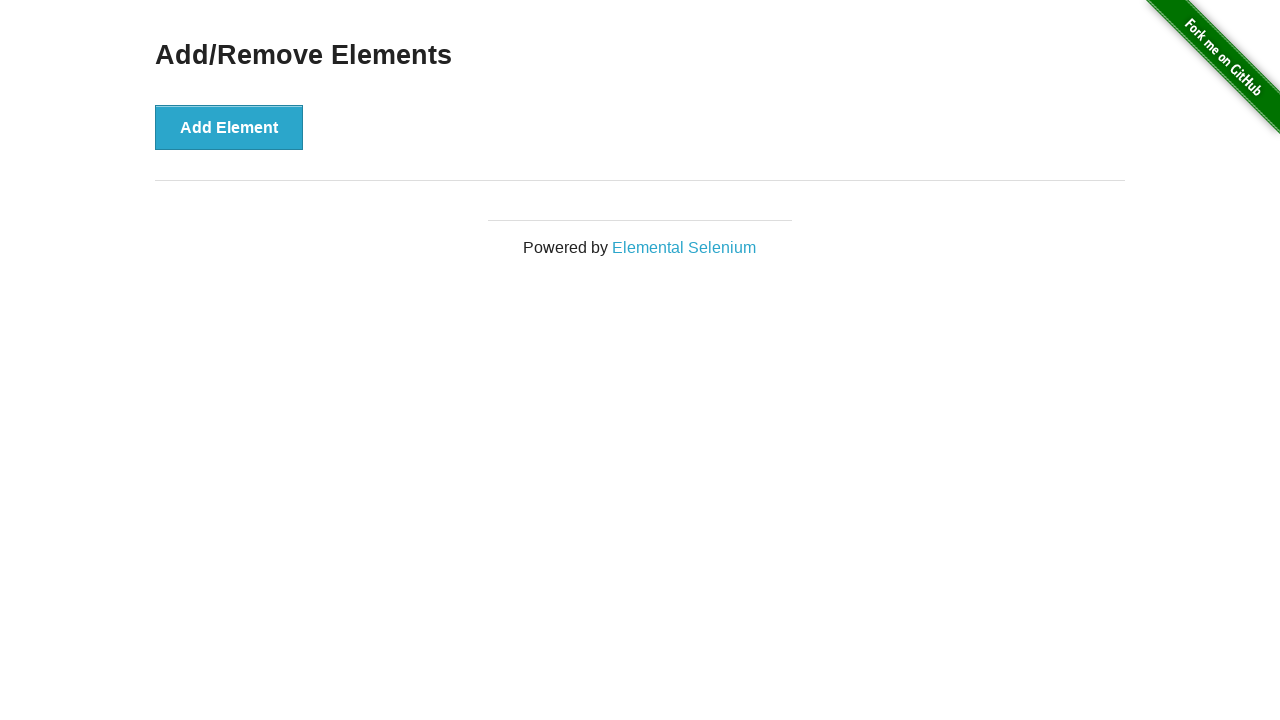

Clicked 'Add Element' button at (229, 127) on [onclick="addElement()"]
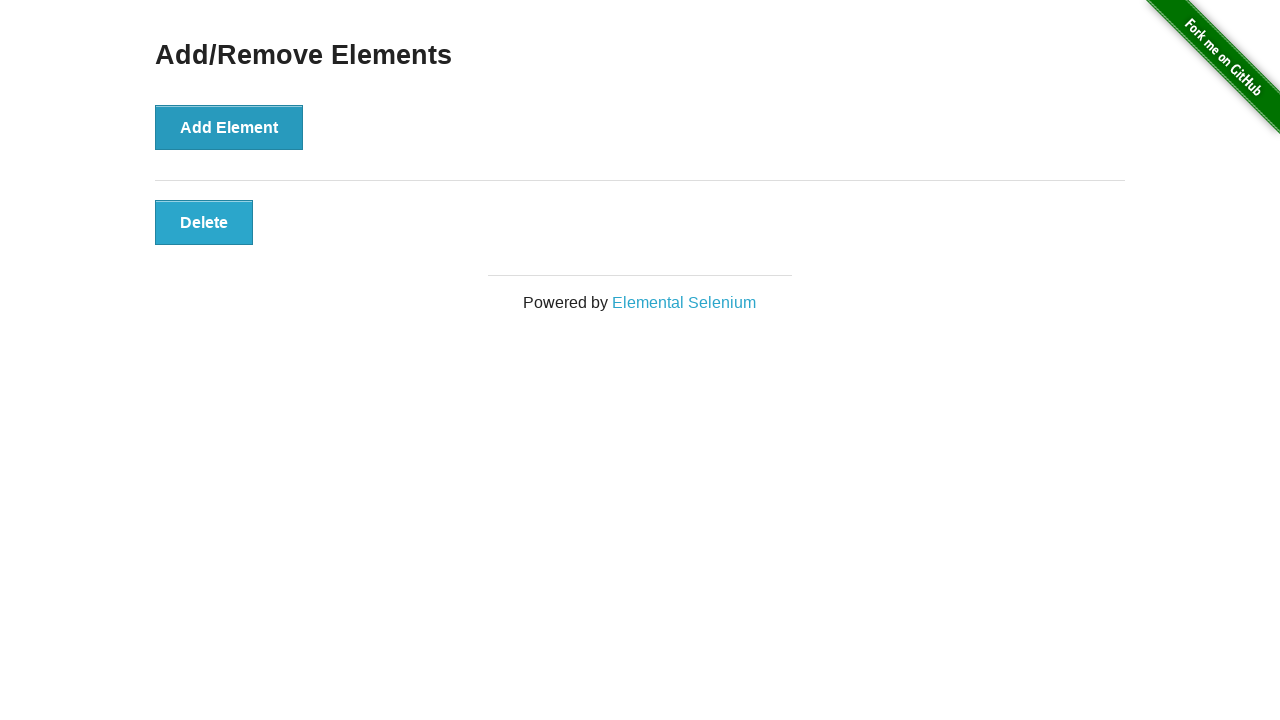

Clicked 'Add Element' button at (229, 127) on [onclick="addElement()"]
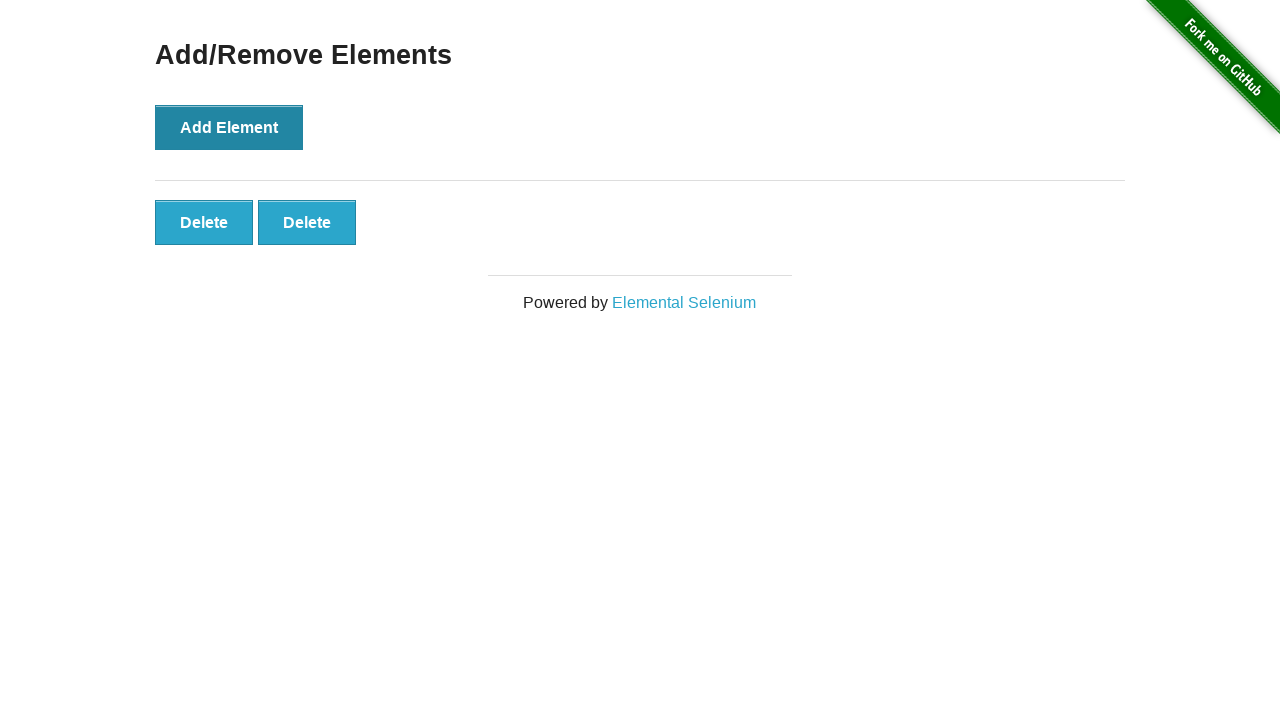

Clicked 'Add Element' button at (229, 127) on [onclick="addElement()"]
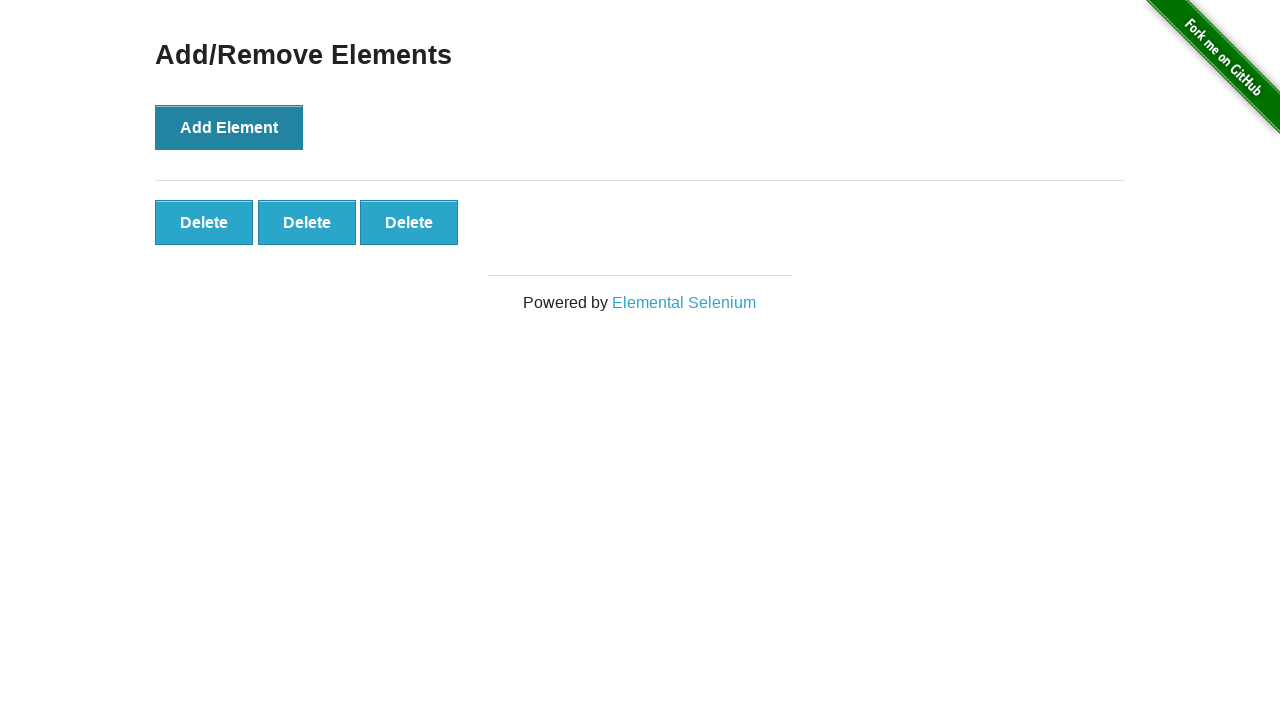

Clicked 'Add Element' button at (229, 127) on [onclick="addElement()"]
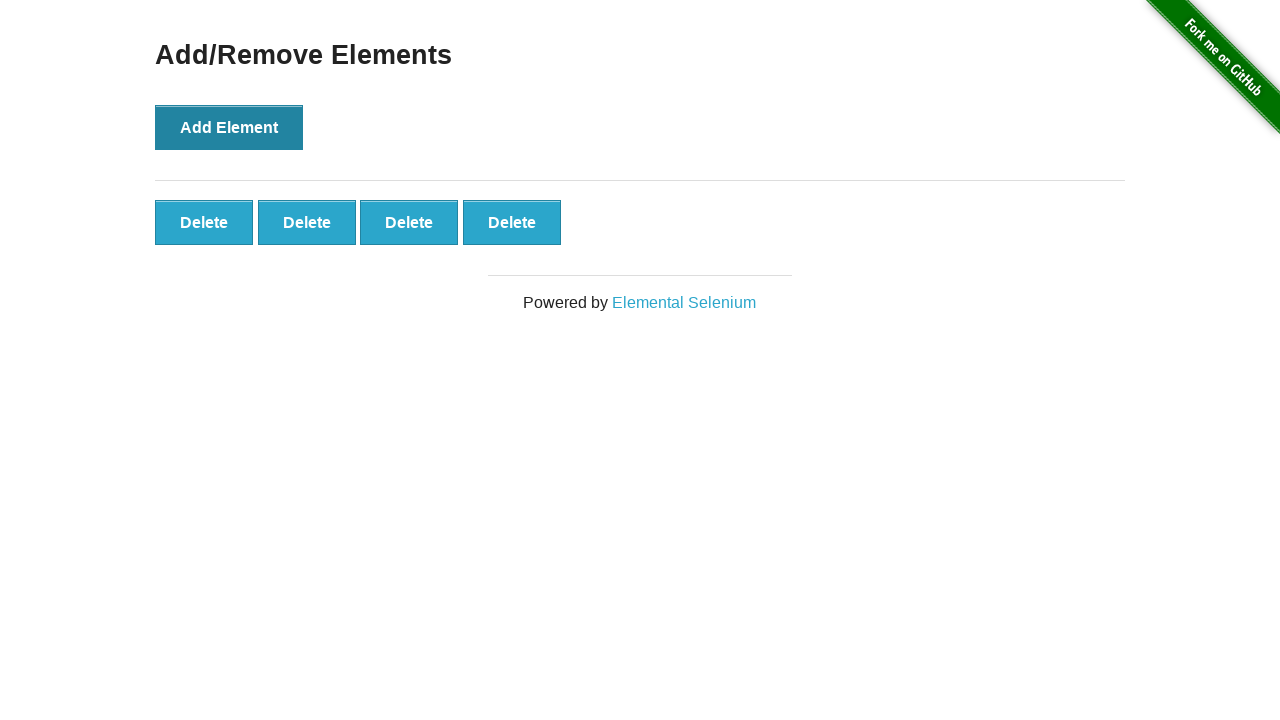

Clicked 'Add Element' button at (229, 127) on [onclick="addElement()"]
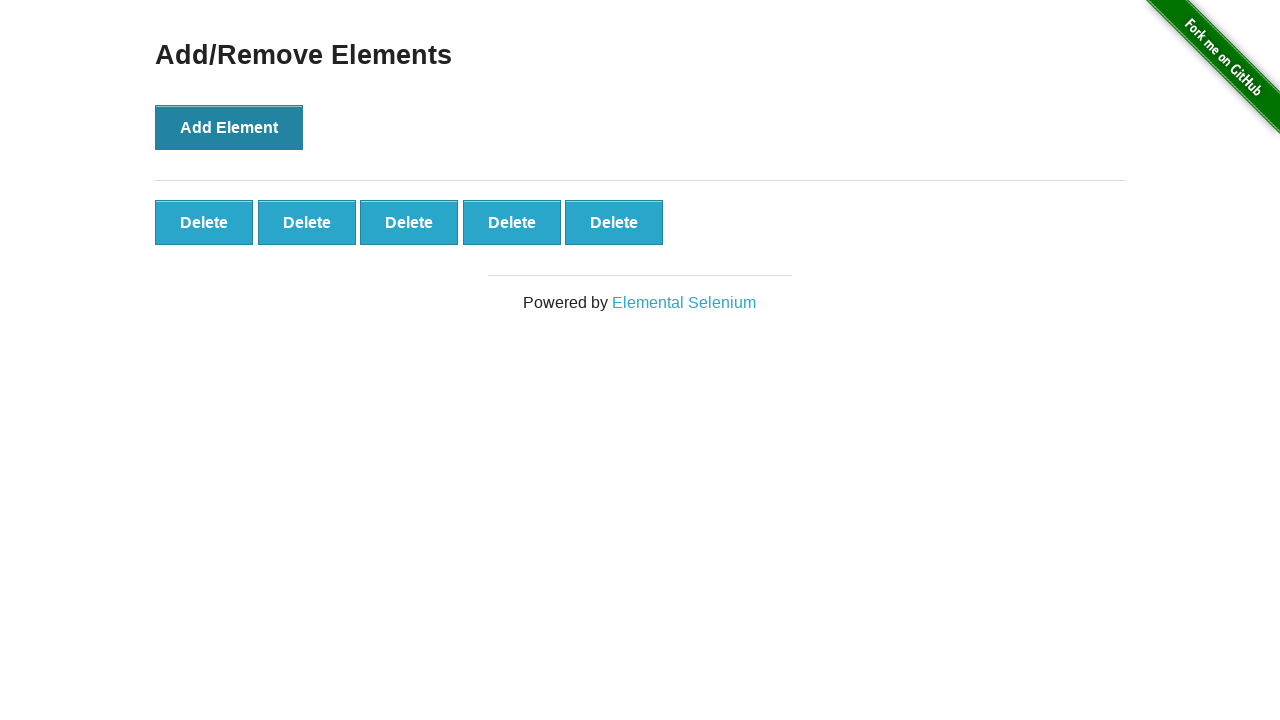

Waited for added elements to appear on the page
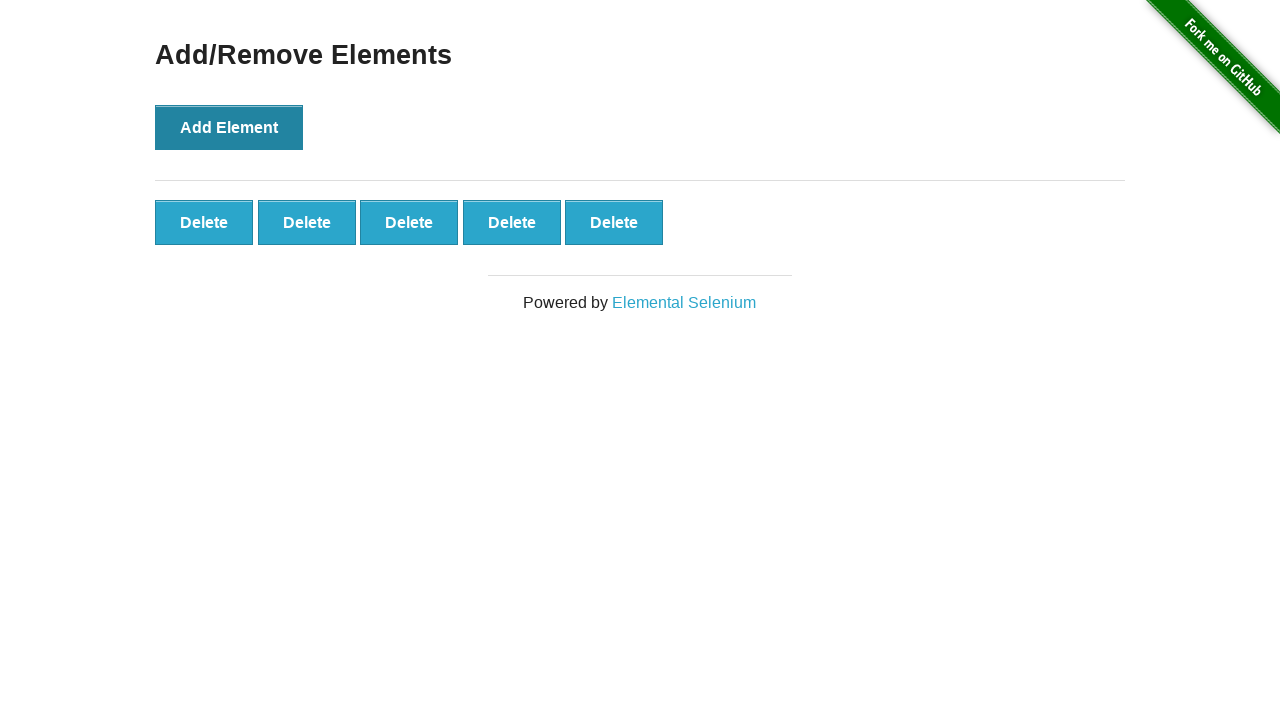

Counted 5 added elements on the page
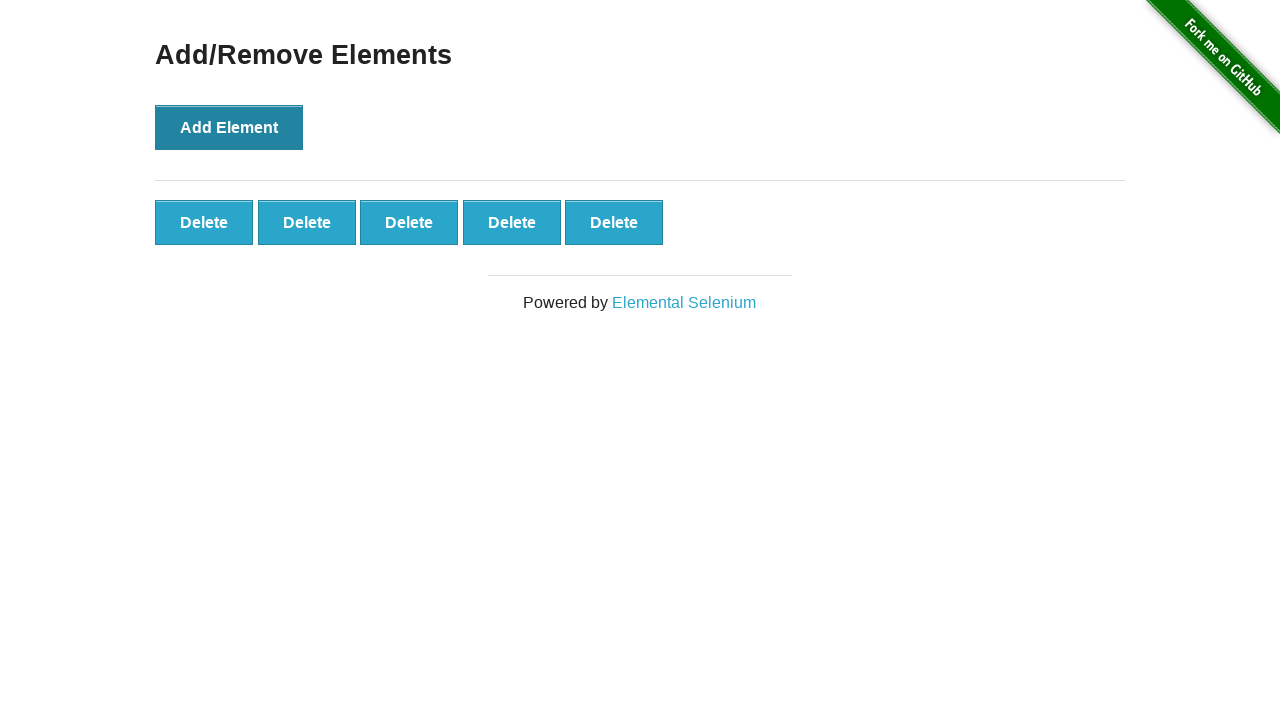

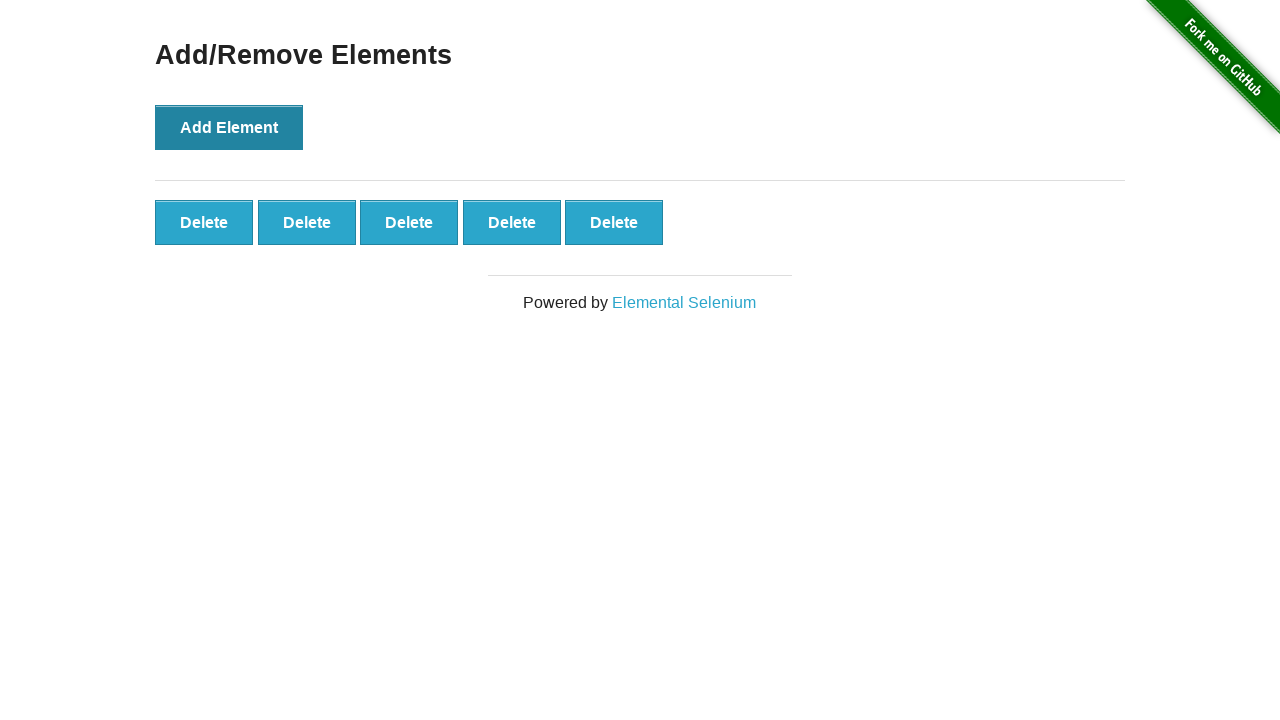